Selects the last 3 checkboxes from the list of available checkboxes

Starting URL: https://testautomationpractice.blogspot.com/

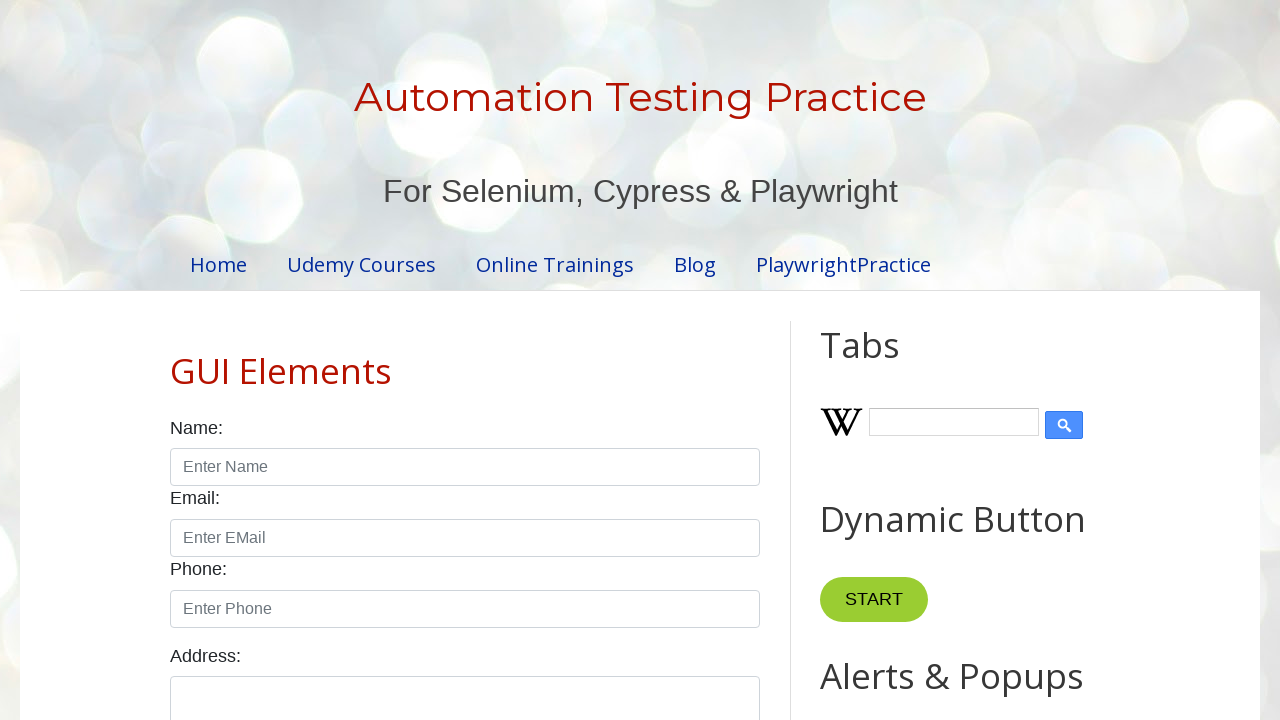

Navigated to Test Automation Practice website
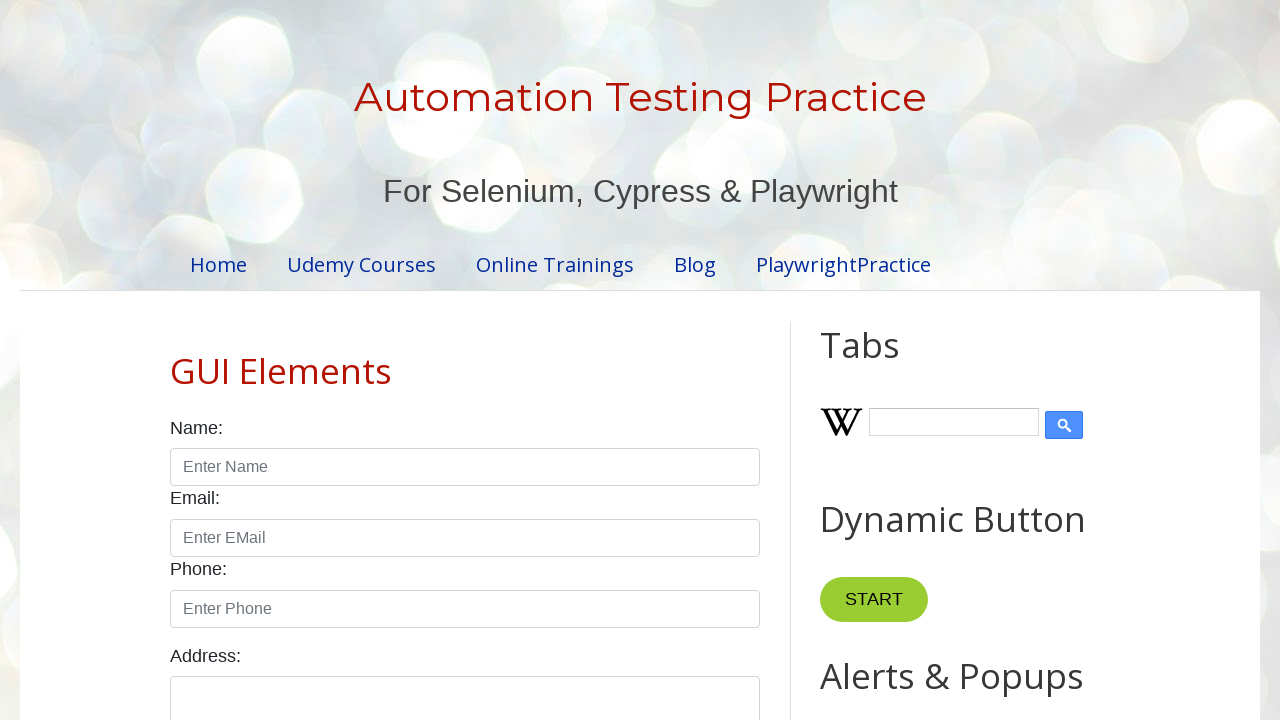

Located all checkboxes on the page
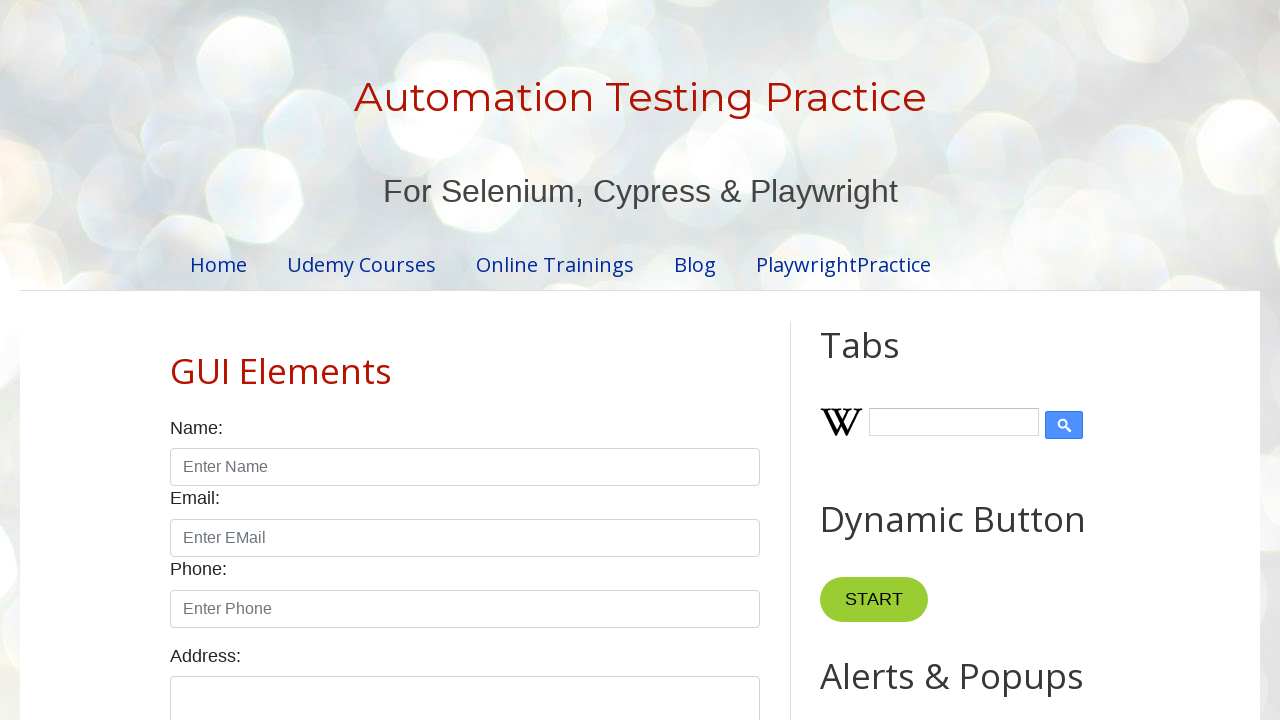

Found 7 total checkboxes
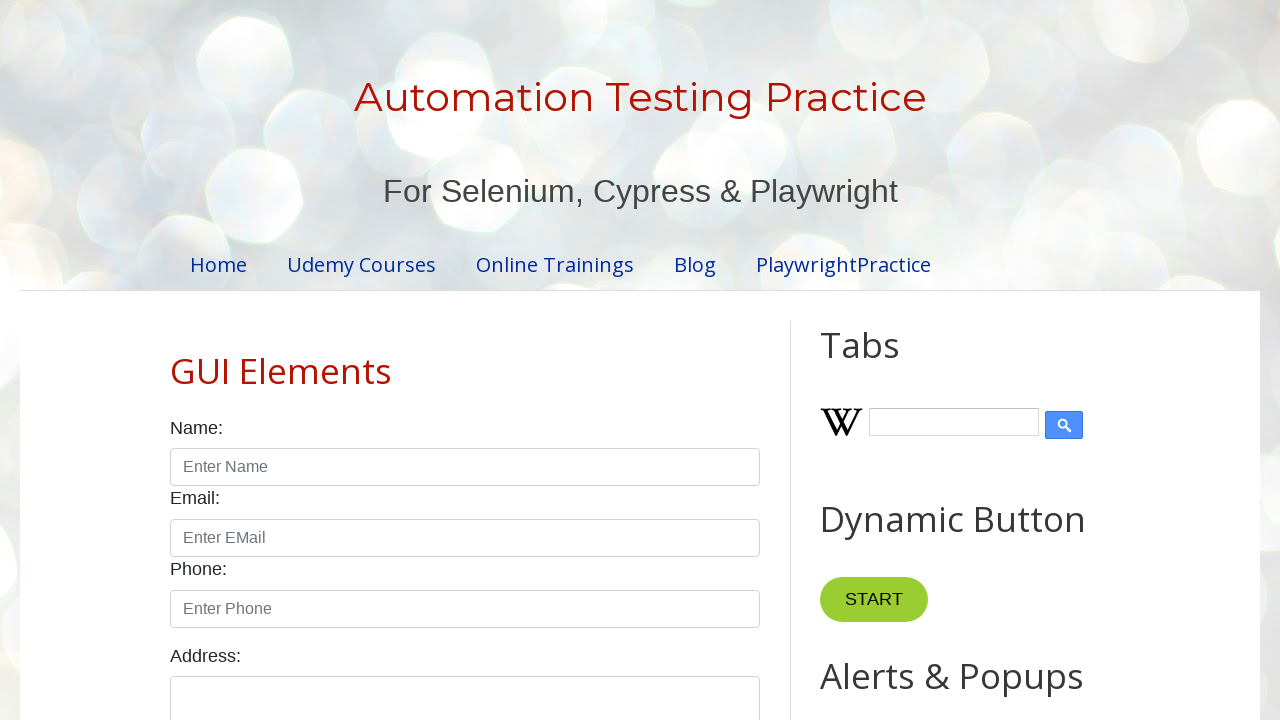

Selected checkbox at index 4 (one of the last 3) at (604, 360) on xpath=//*[@class='form-check-input' and @type='checkbox'] >> nth=4
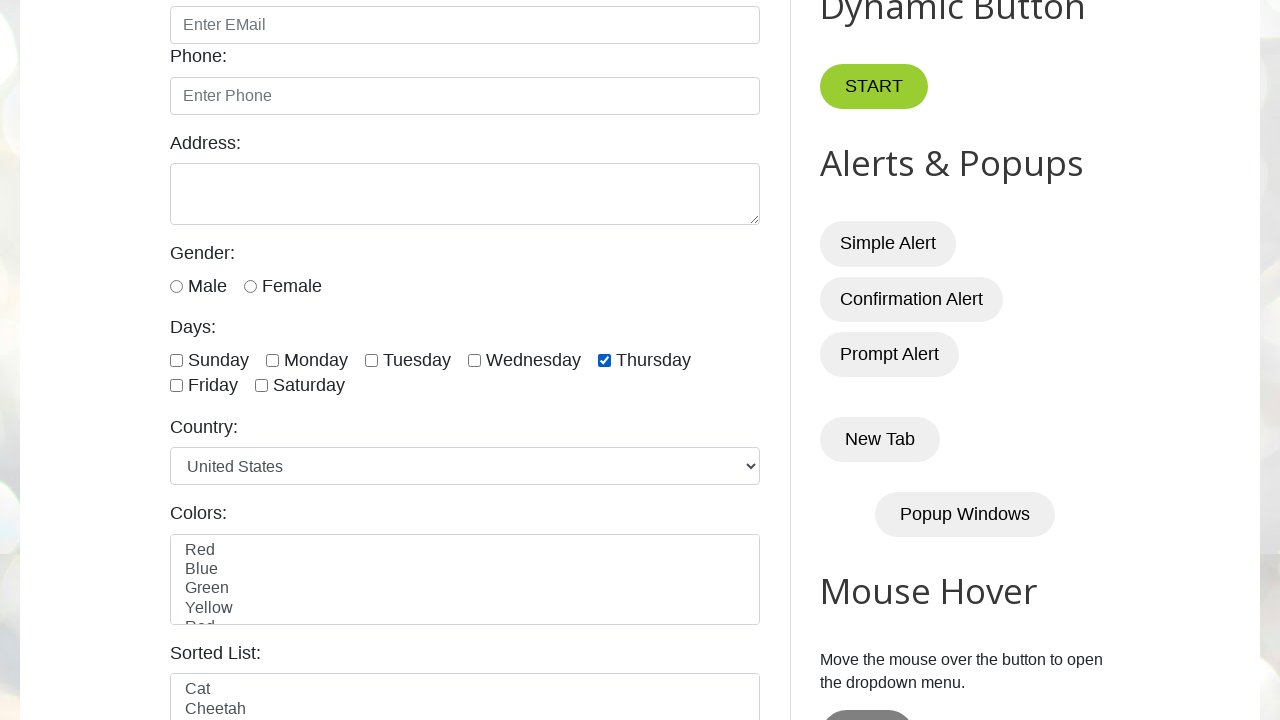

Selected checkbox at index 5 (one of the last 3) at (176, 386) on xpath=//*[@class='form-check-input' and @type='checkbox'] >> nth=5
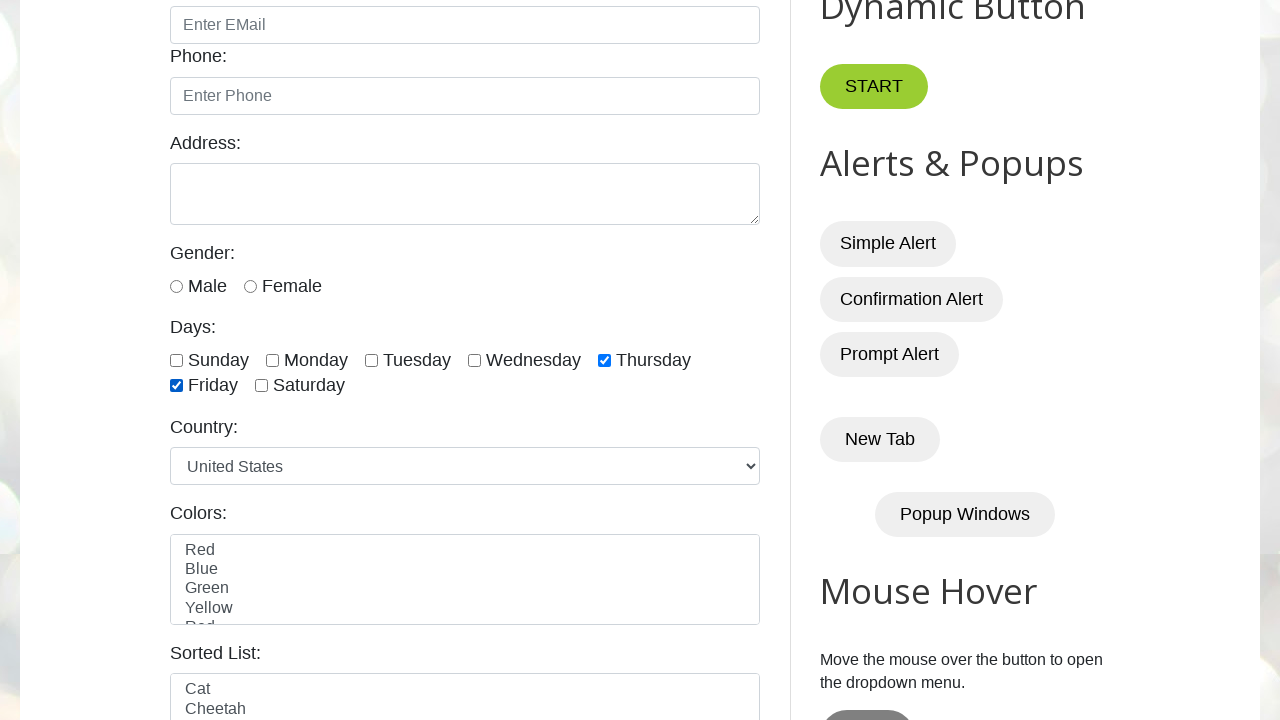

Selected checkbox at index 6 (one of the last 3) at (262, 386) on xpath=//*[@class='form-check-input' and @type='checkbox'] >> nth=6
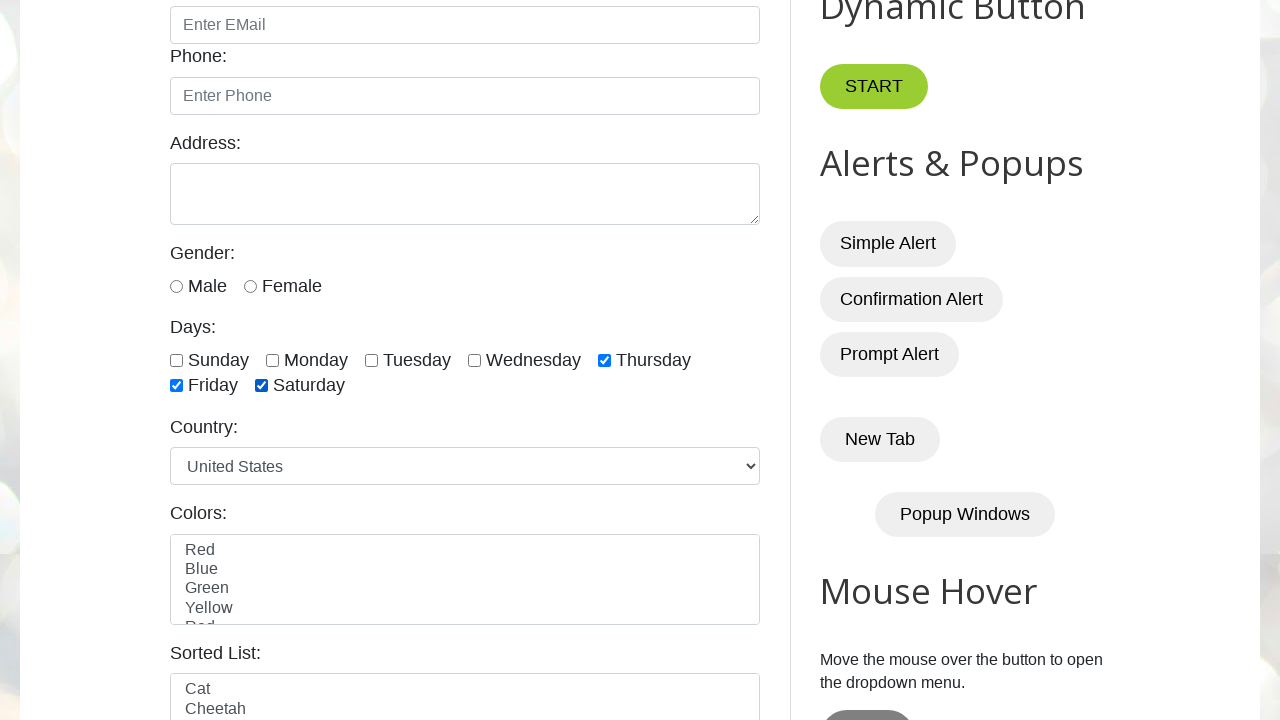

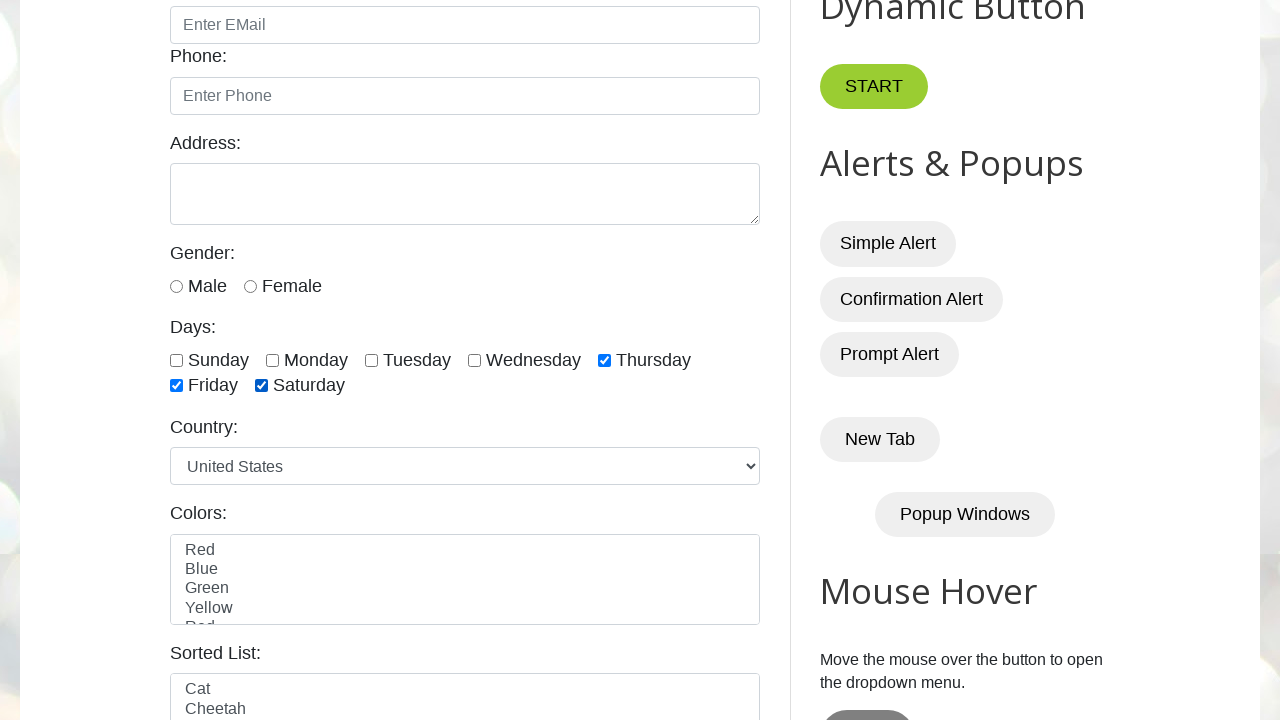